Navigates to the Food Tank sustainable agriculture category page and verifies that category title elements are present on the page.

Starting URL: https://foodtank.com/news/category/sustainable-agriculture/

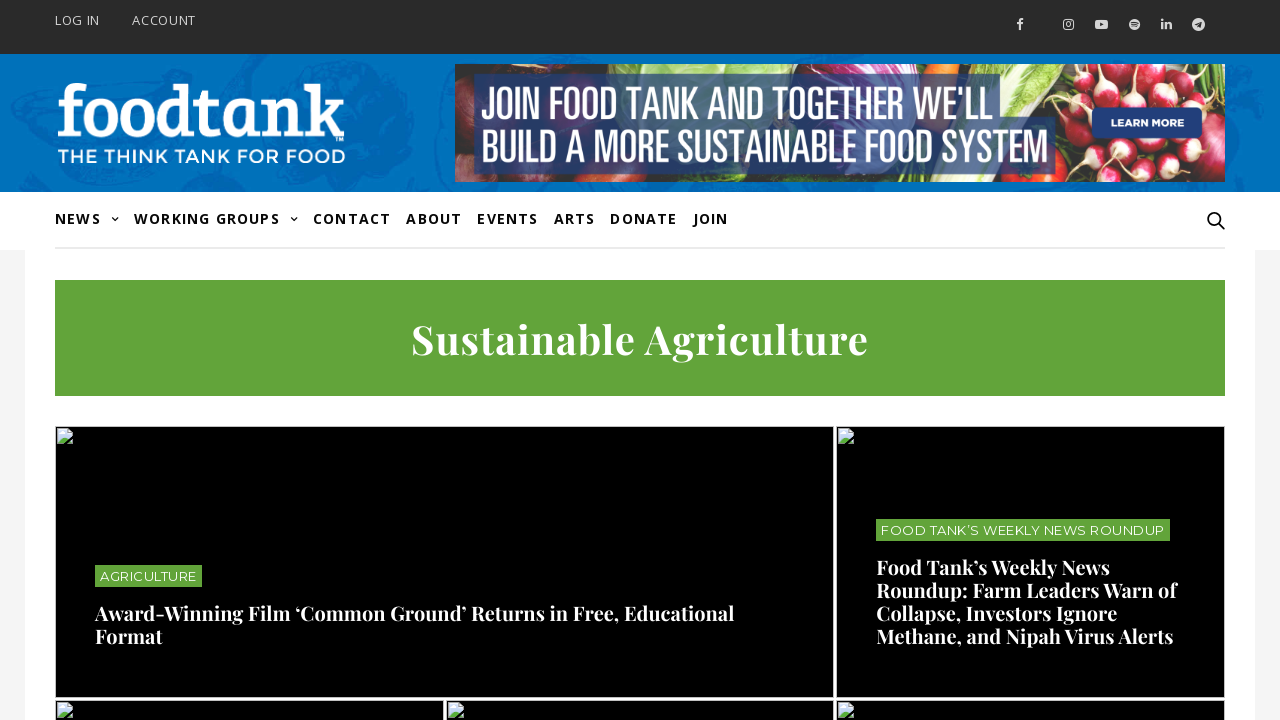

Navigated to Food Tank sustainable agriculture category page
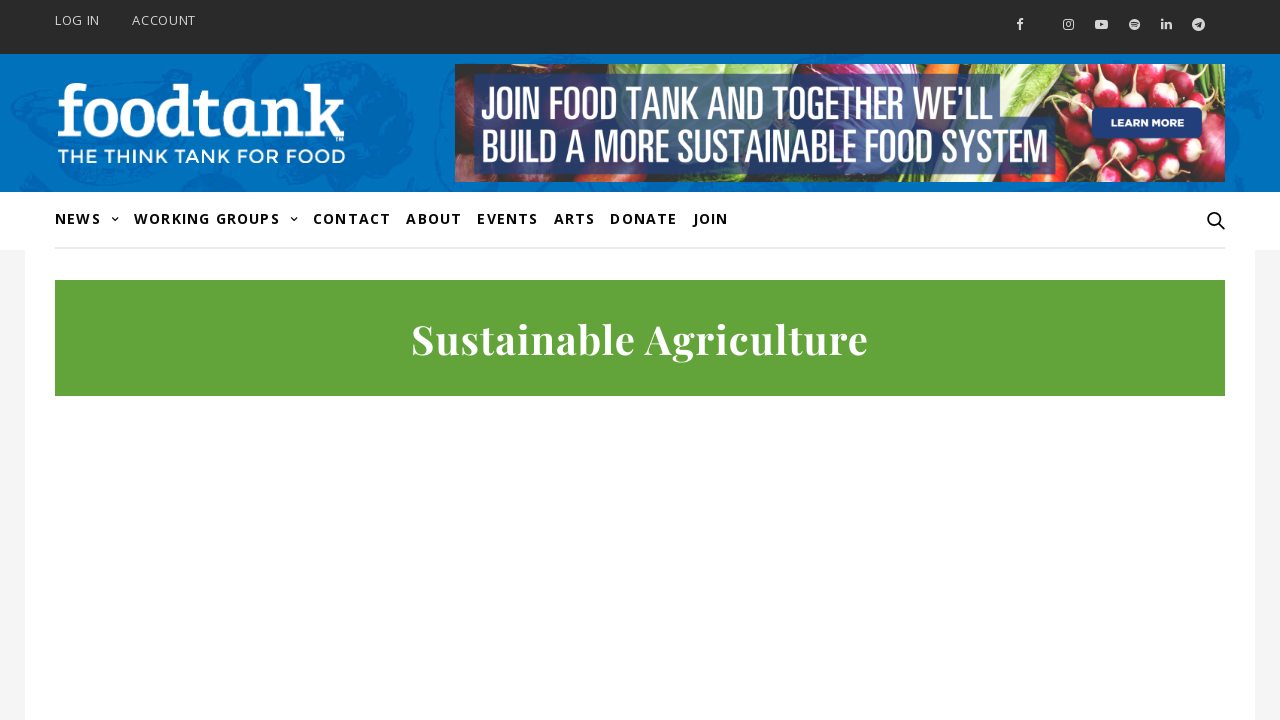

Category title elements loaded and became visible
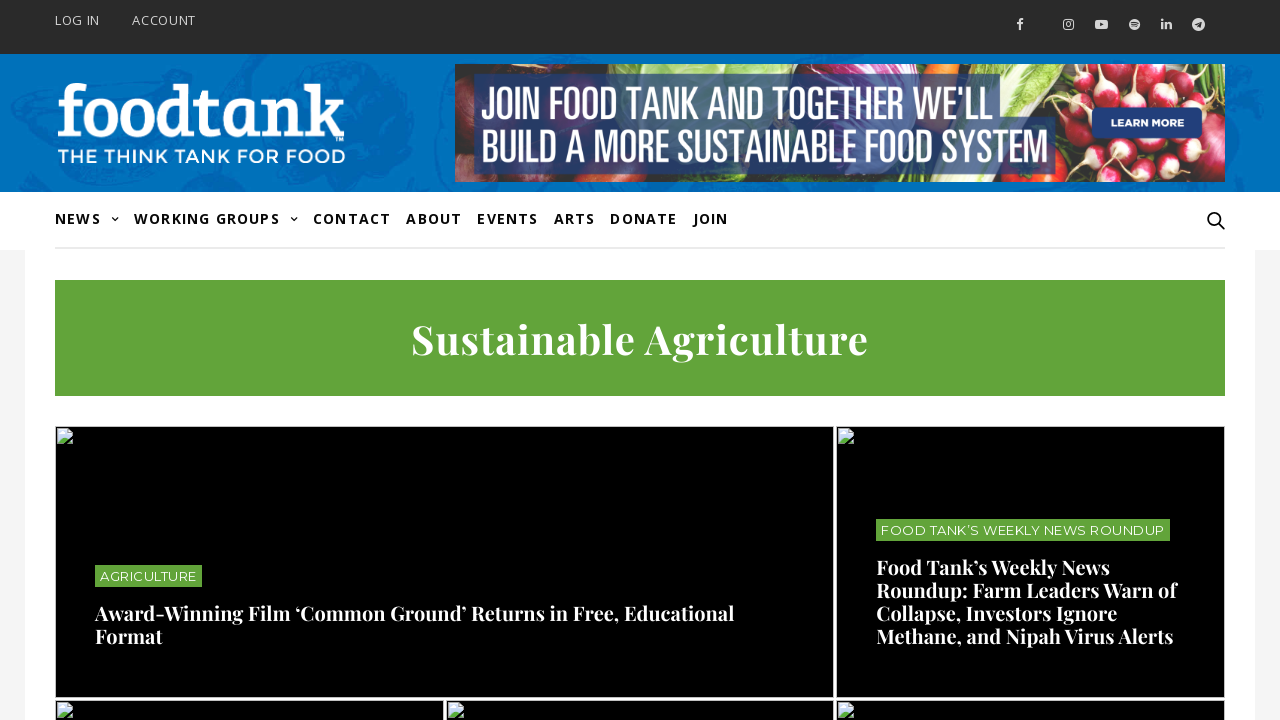

Located all category title elements on the page
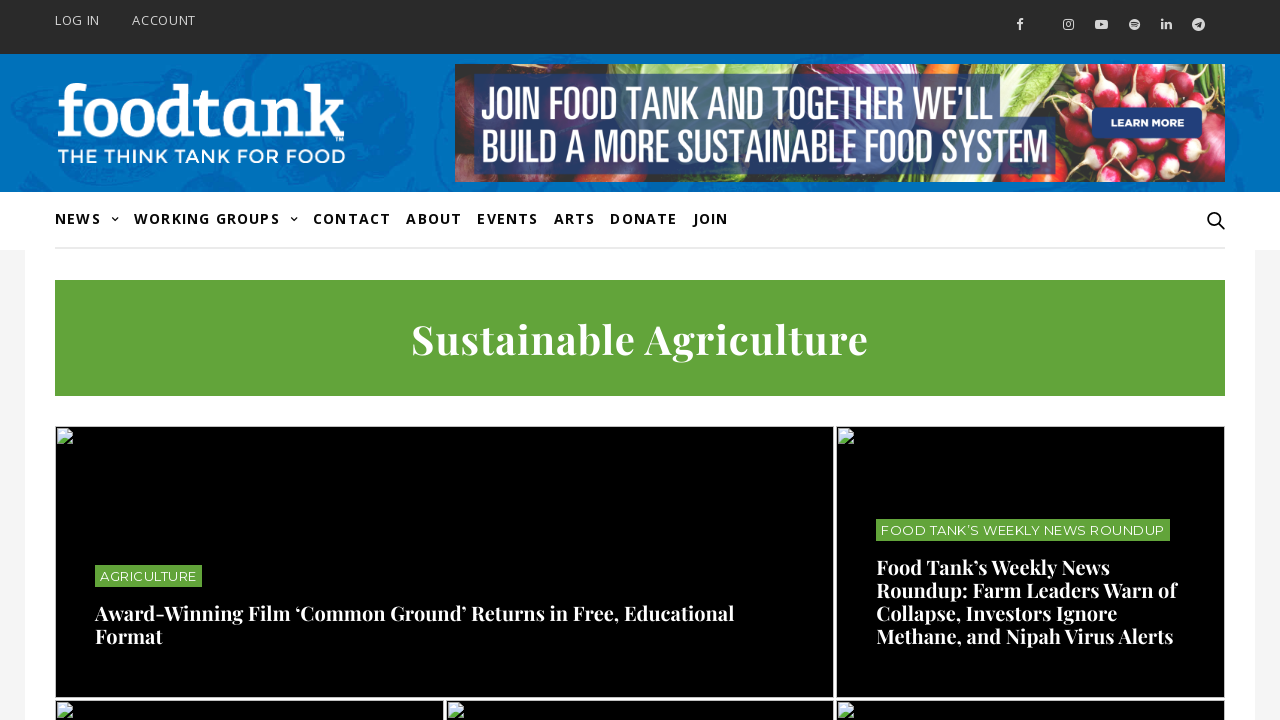

Verified that category titles are present on the page
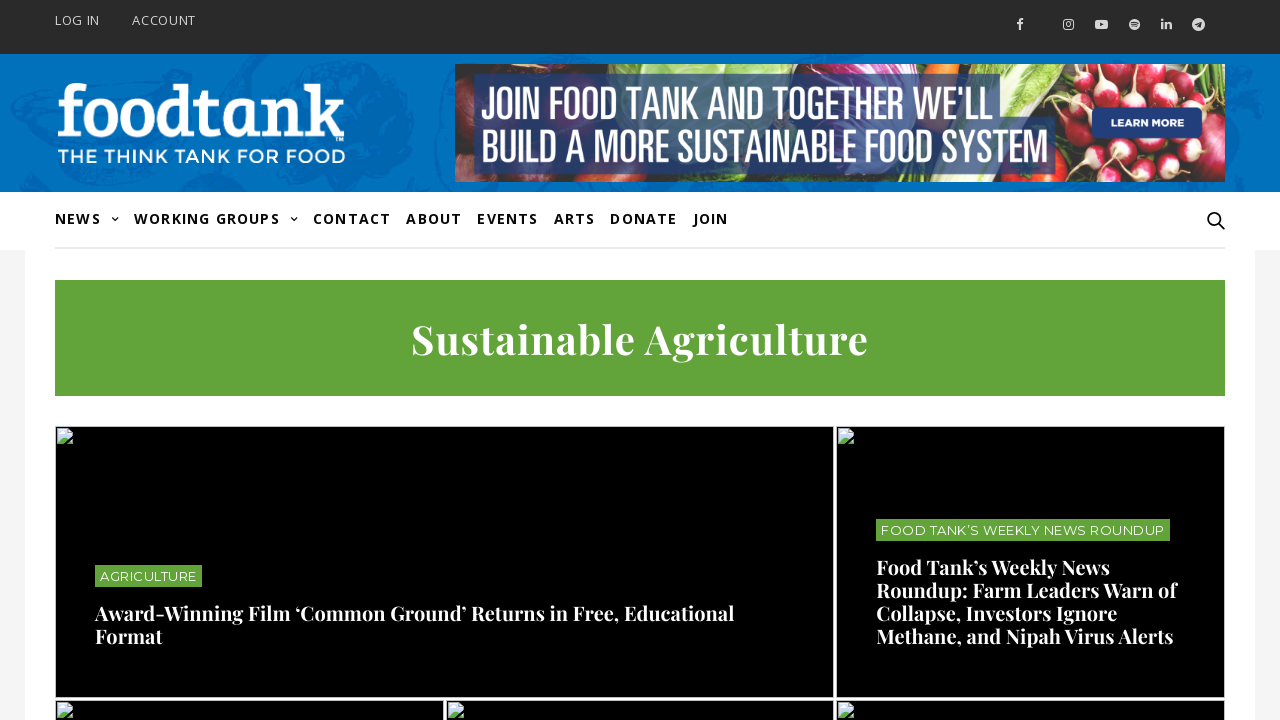

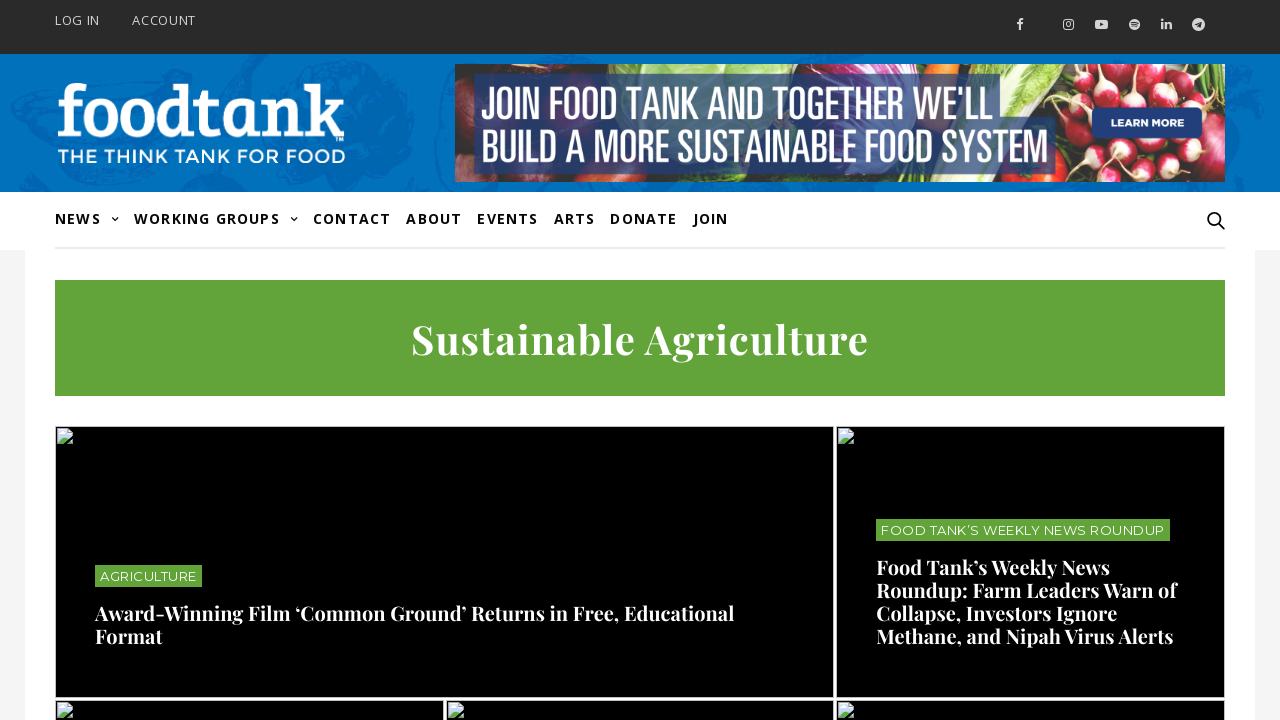